Navigates to Helion bookstore website and verifies the page title contains "Helion"

Starting URL: http://helion.pl

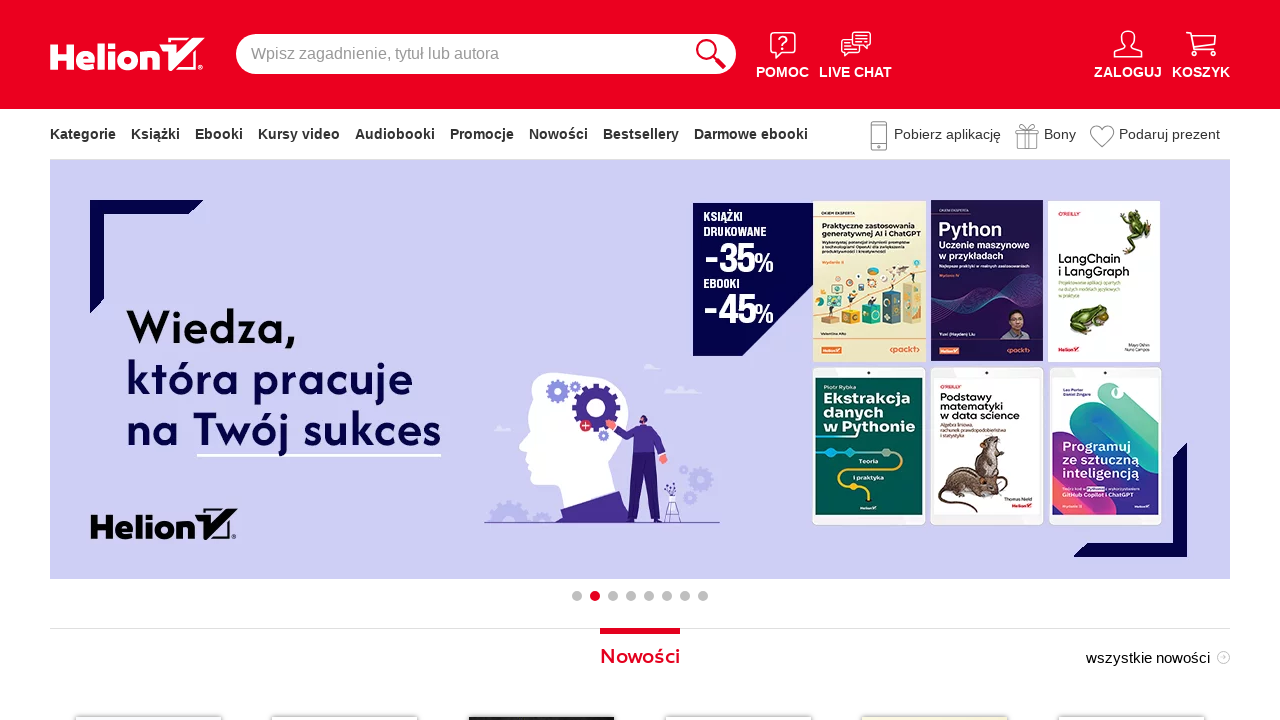

Navigated to Helion bookstore website at http://helion.pl
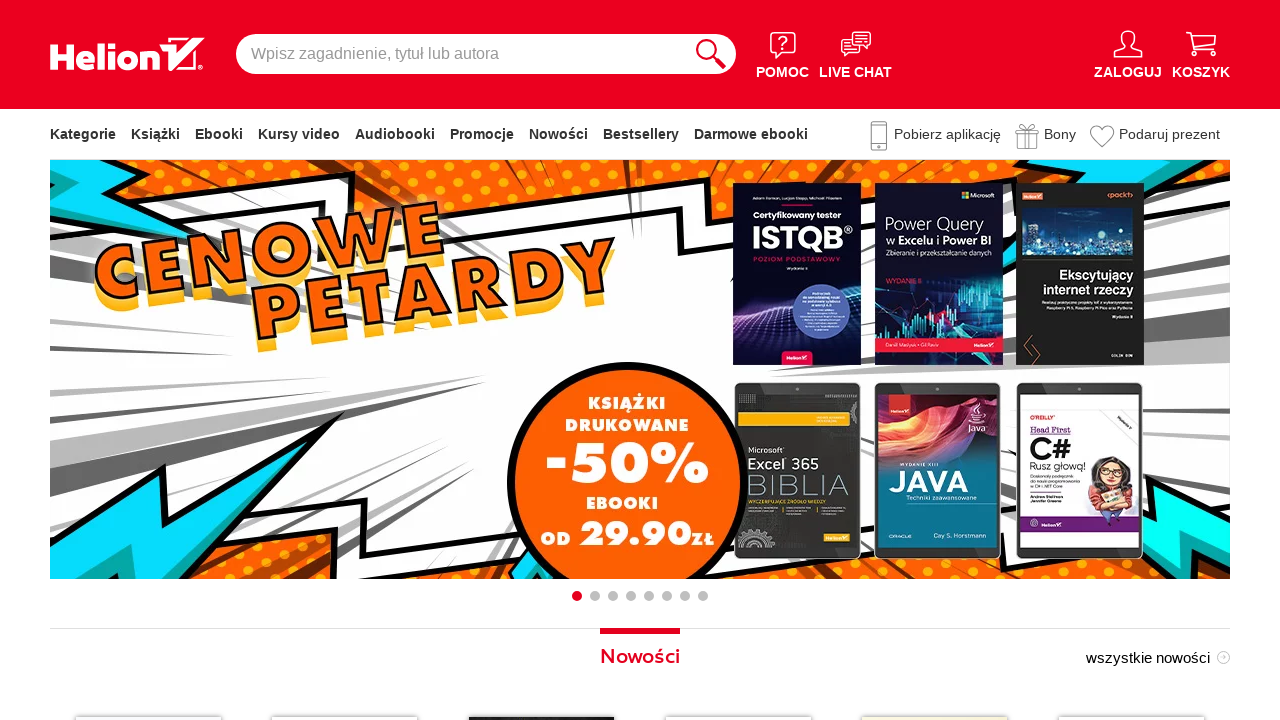

Verified page title contains 'Helion'
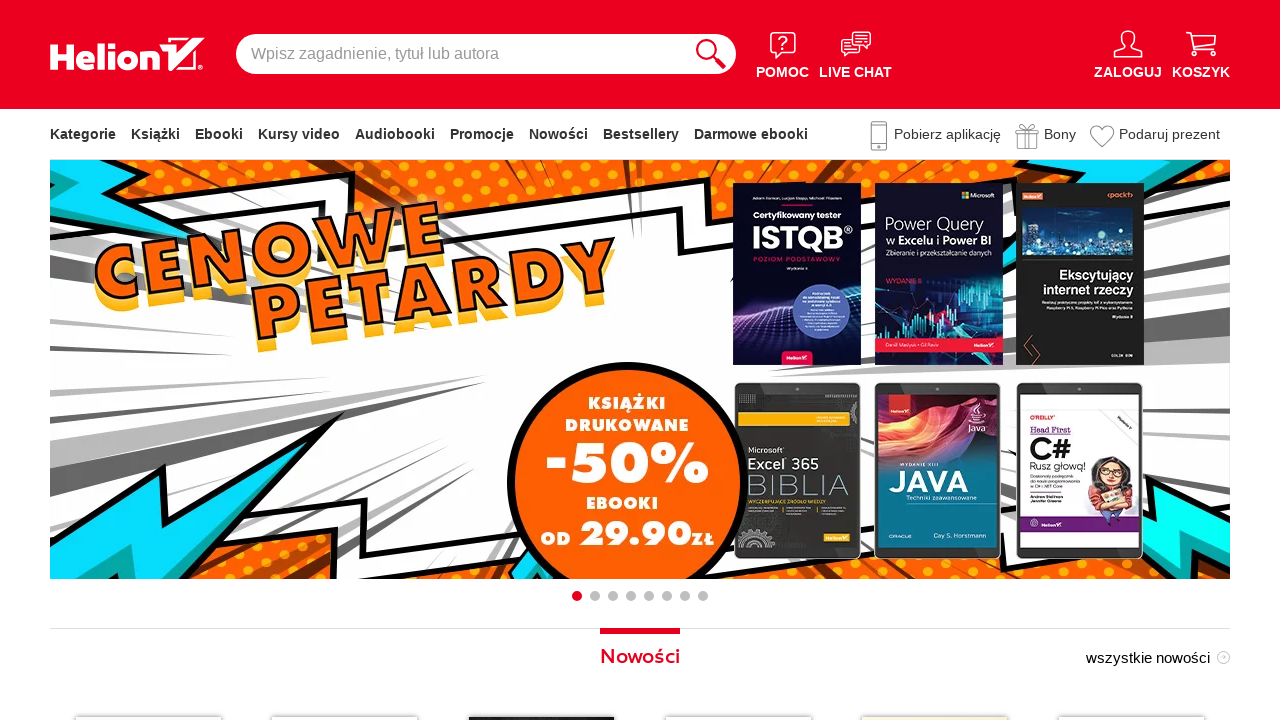

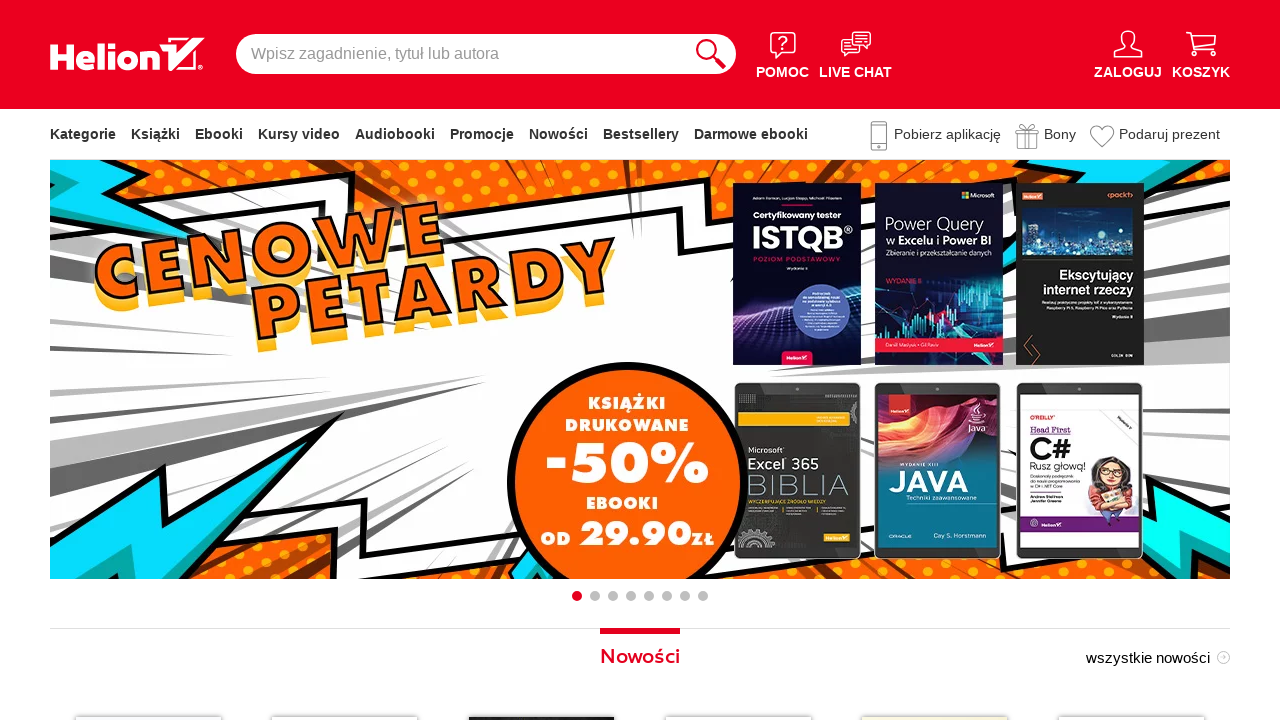